Tests passenger count dropdown functionality by clicking to increase adult passenger count multiple times and confirming the selection

Starting URL: https://rahulshettyacademy.com/dropdownsPractise/

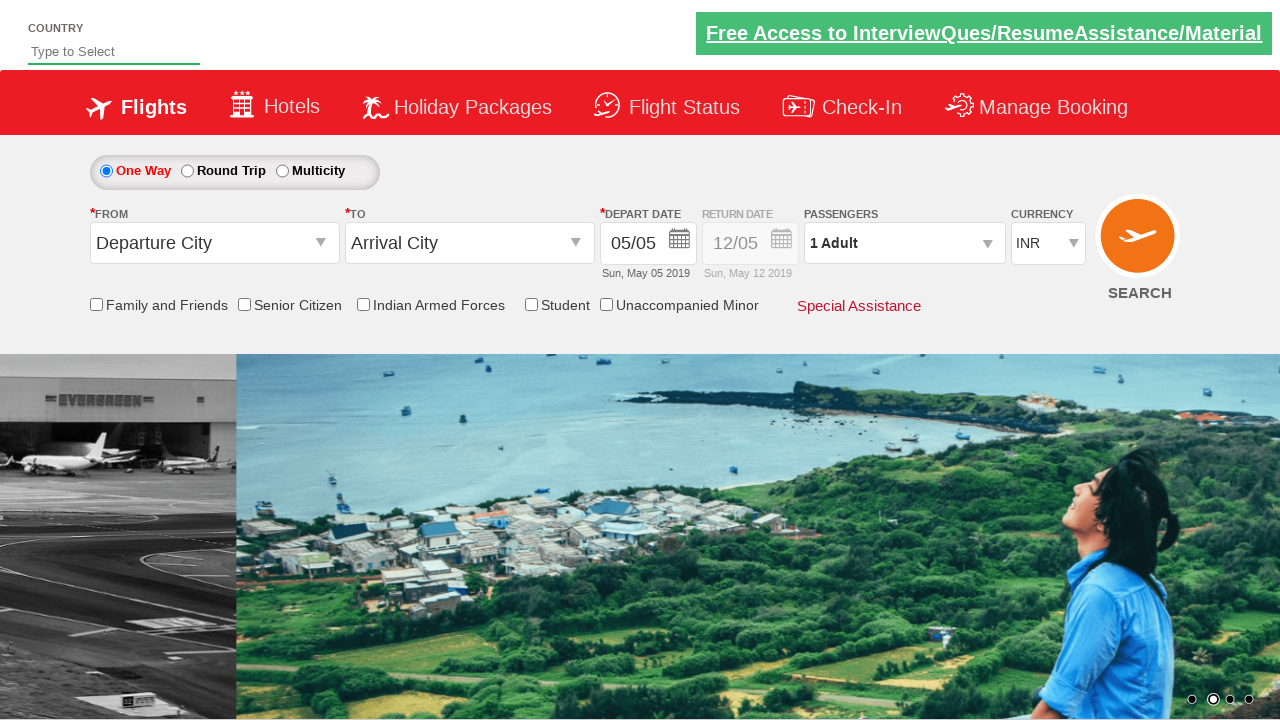

Clicked on passenger info dropdown to open it at (904, 243) on #divpaxinfo
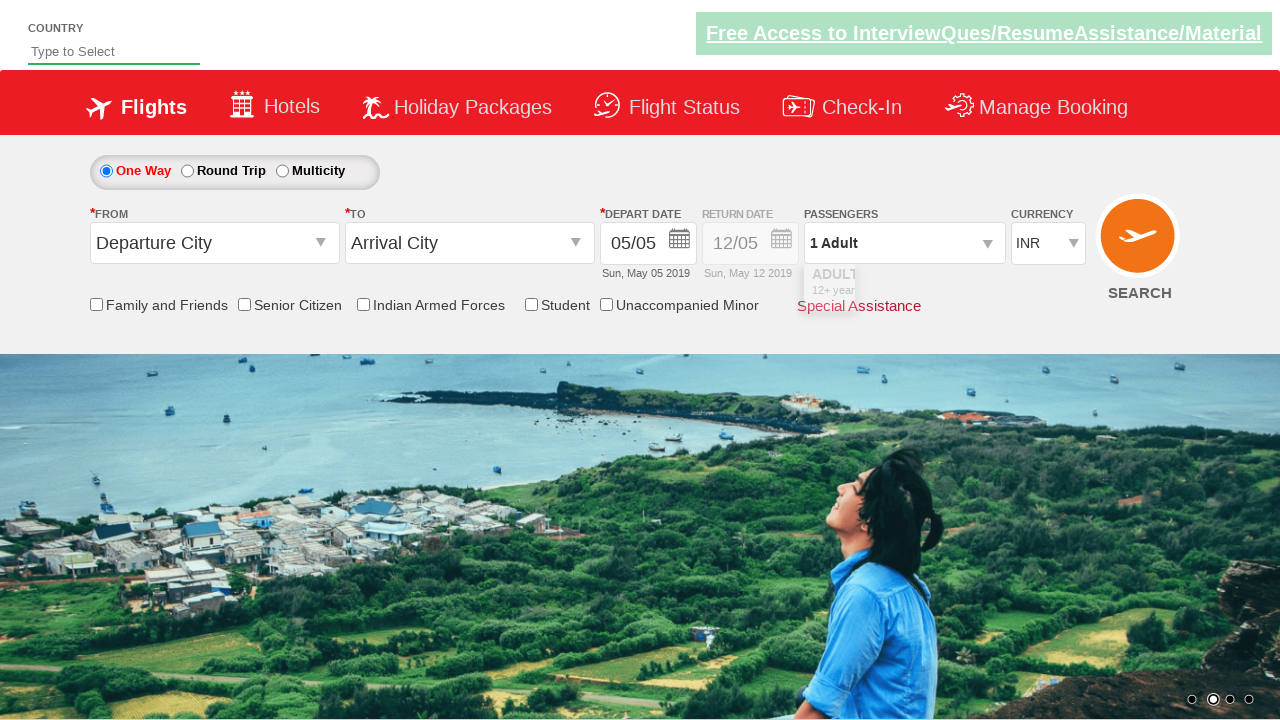

Waited for dropdown to be visible
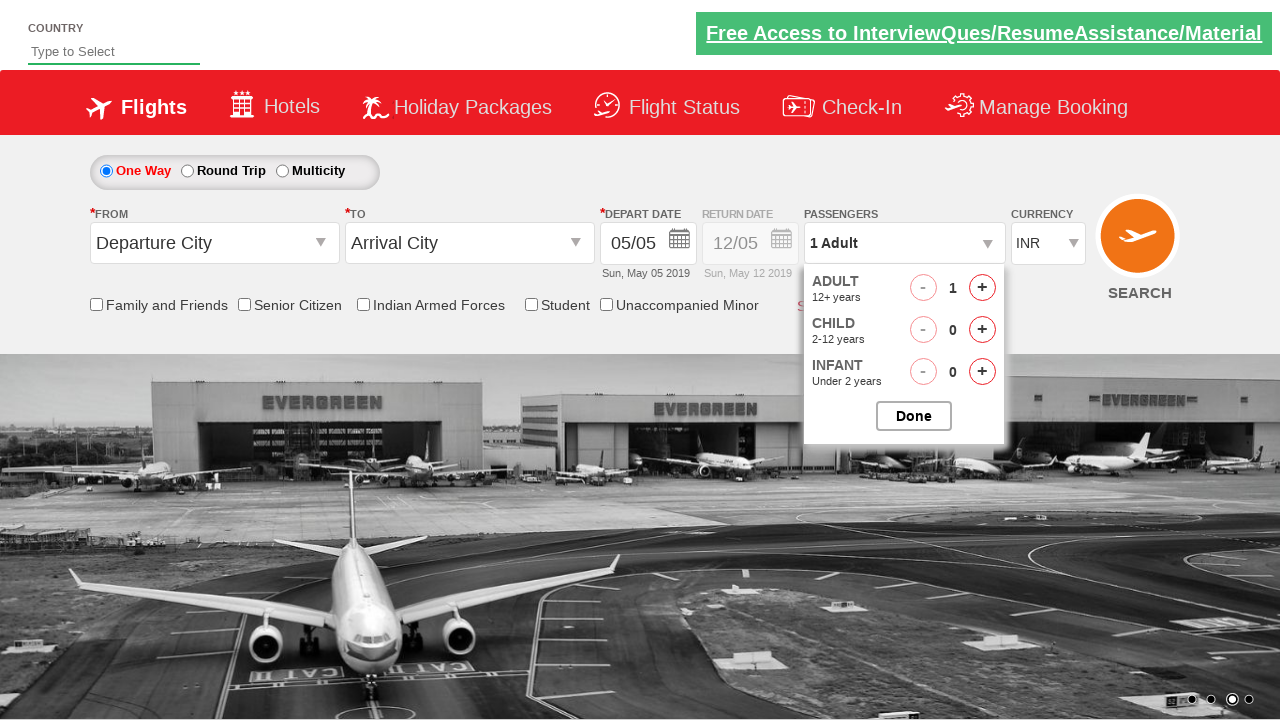

Clicked increase adult button at (982, 288) on #hrefIncAdt
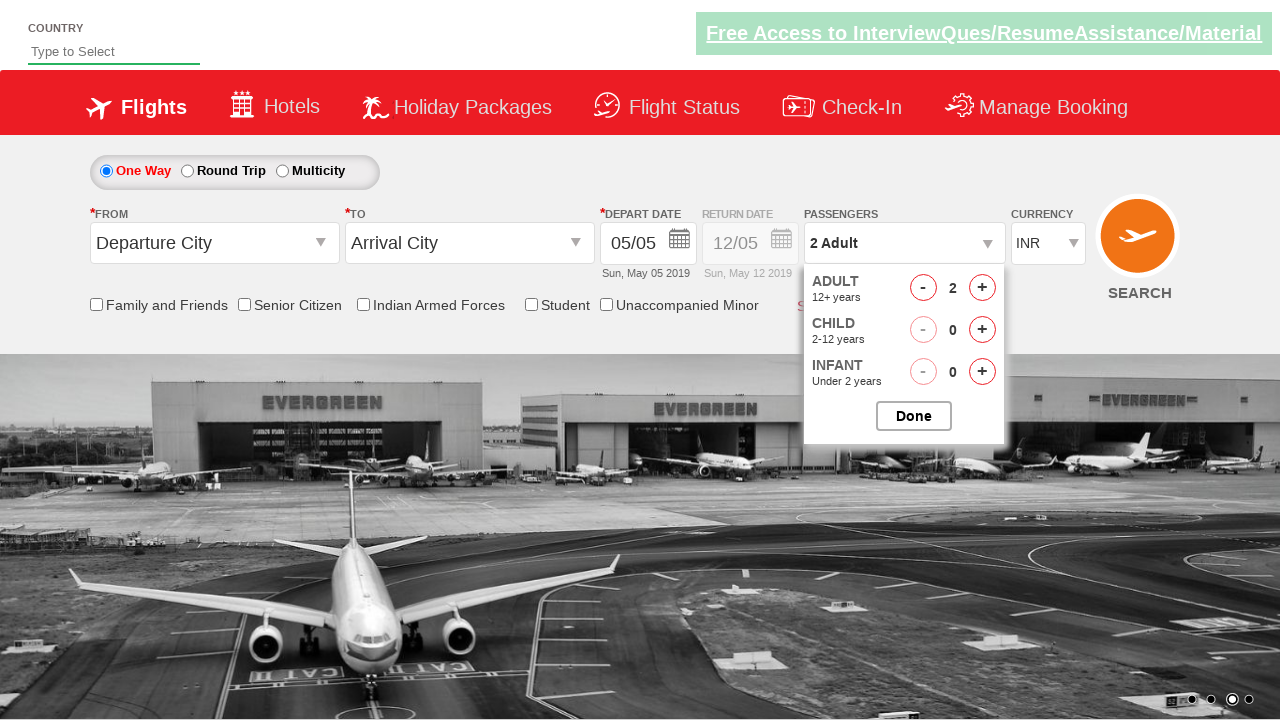

Waited after increasing adult count
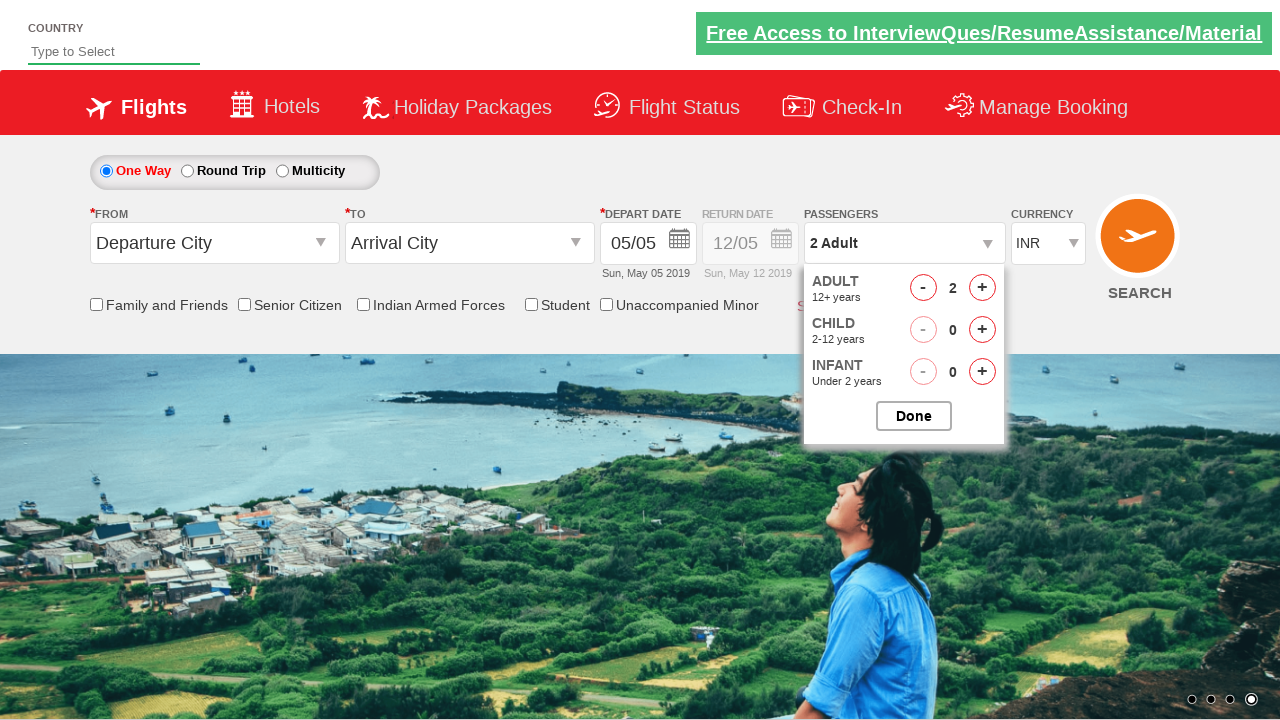

Clicked increase adult button at (982, 288) on #hrefIncAdt
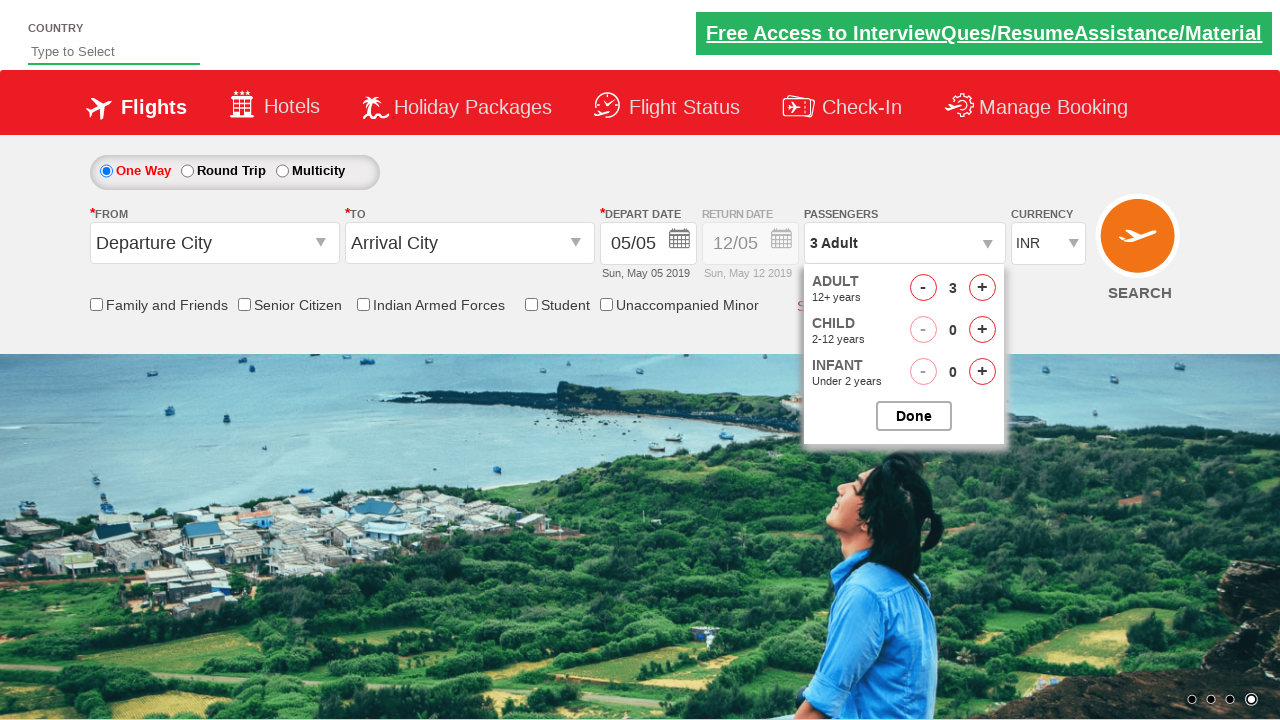

Waited after increasing adult count
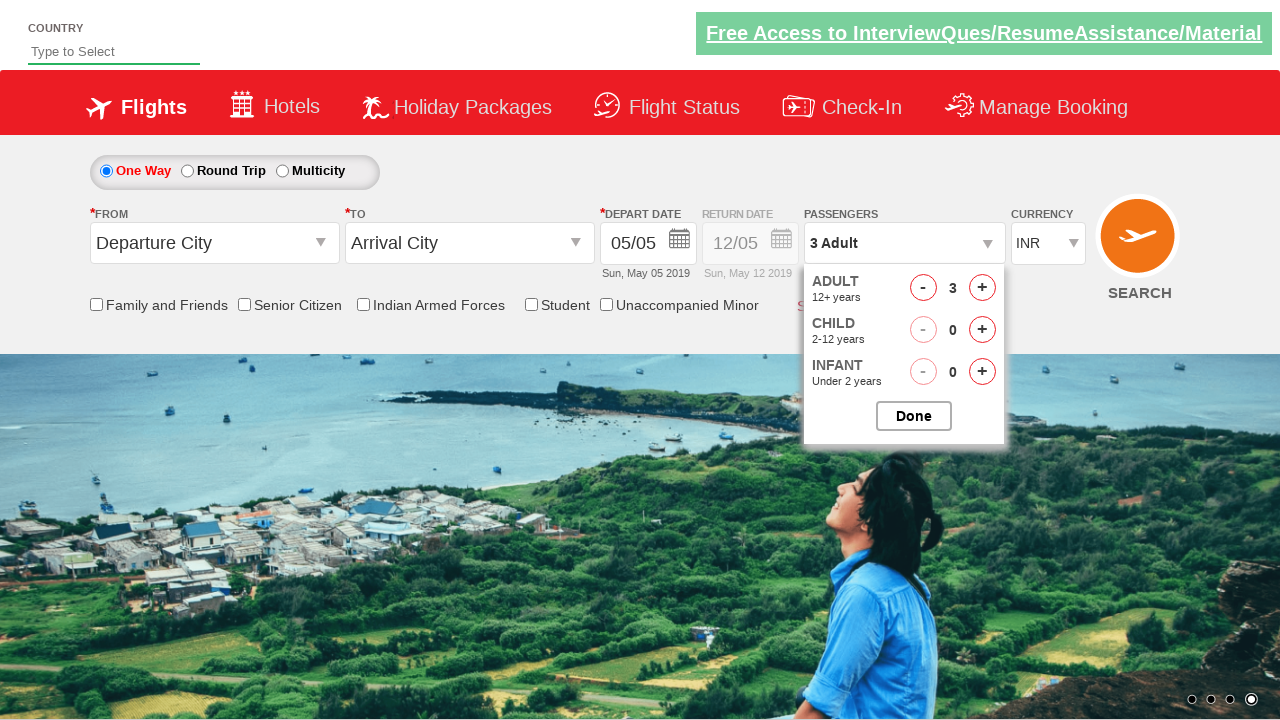

Clicked Done button to close the dropdown and confirm selection at (914, 416) on #btnclosepaxoption
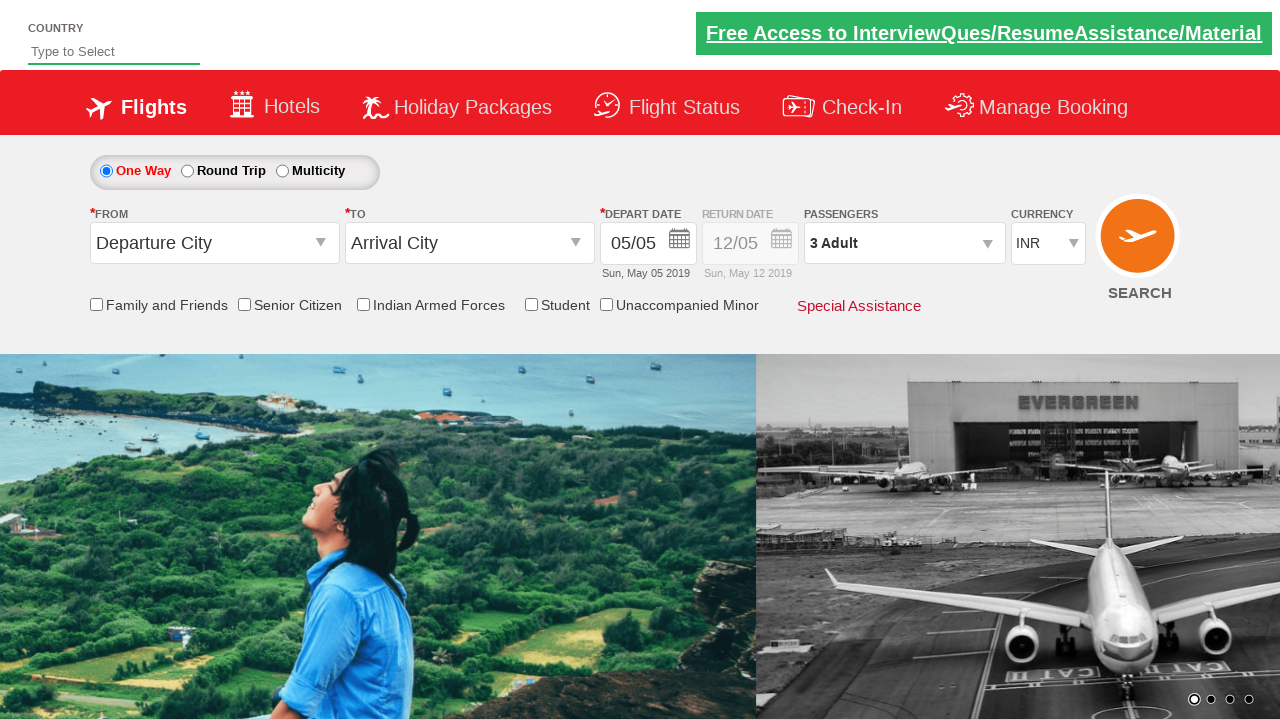

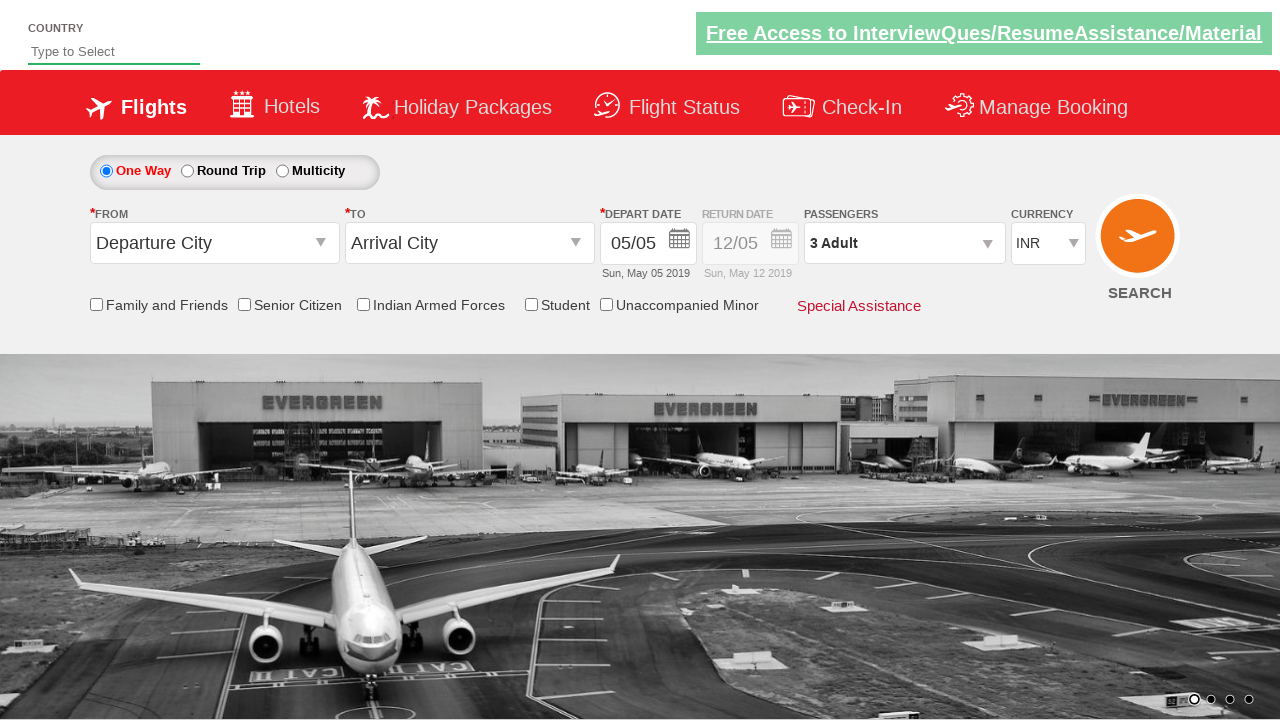